Tests opting out of A/B tests by setting an opt-out cookie on the main page before navigating to the A/B test page, then verifying the page shows "No A/B Test".

Starting URL: http://the-internet.herokuapp.com

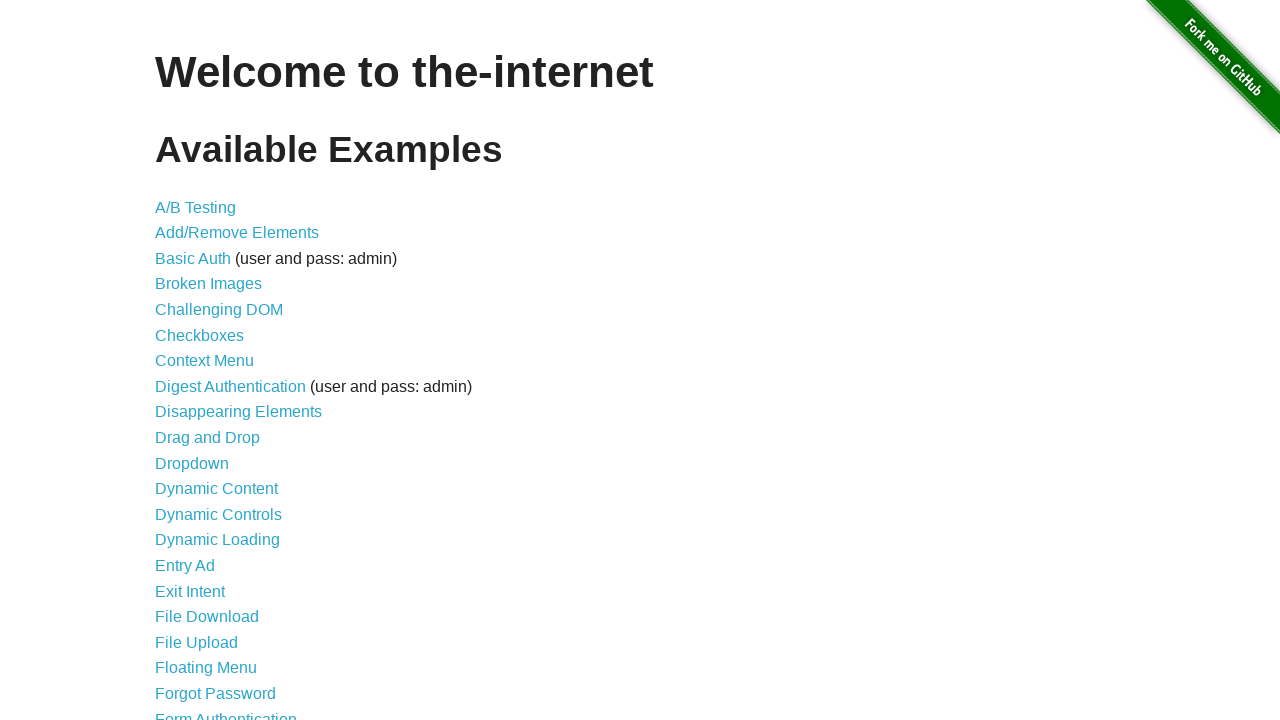

Added optimizelyOptOut cookie to opt out of A/B tests
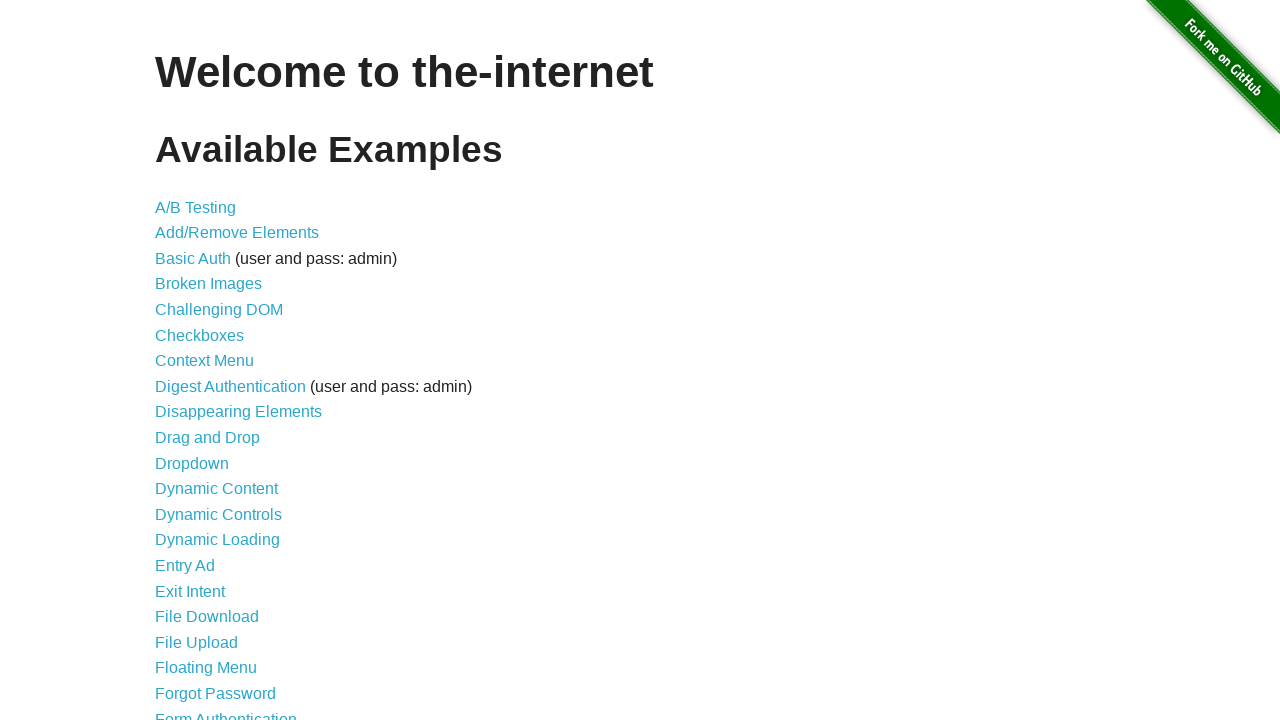

Navigated to A/B test page
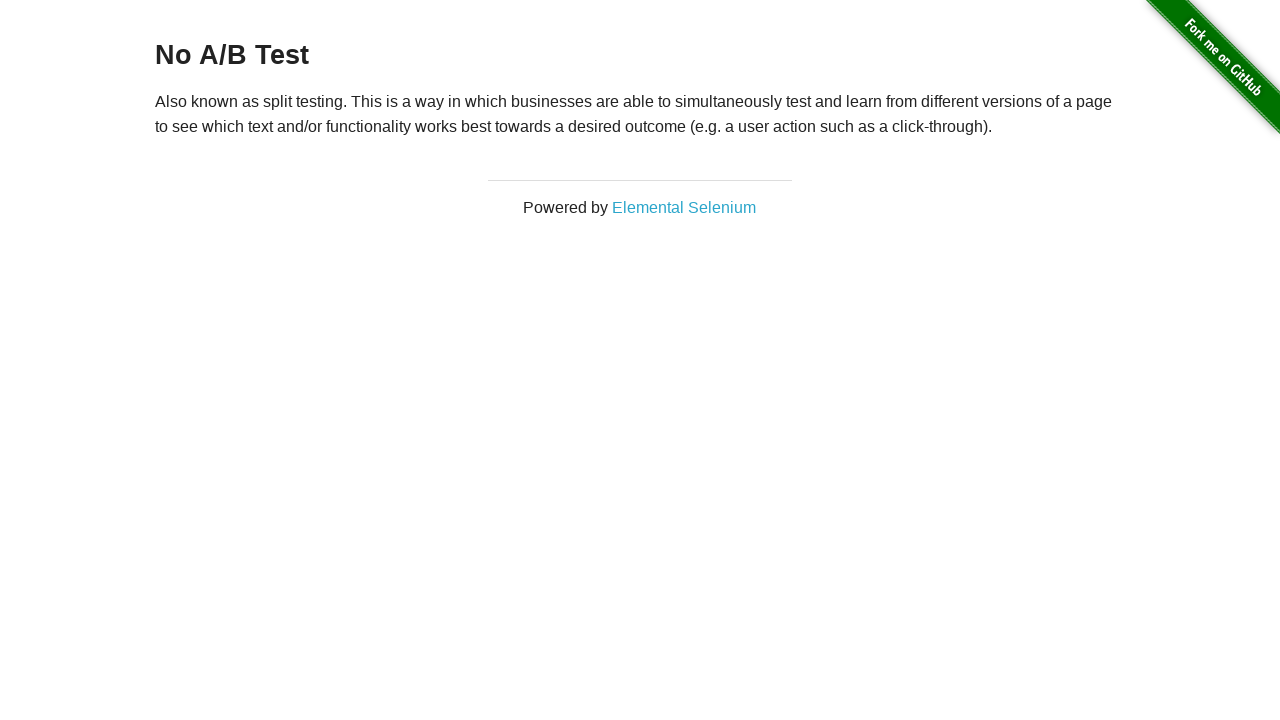

Page heading loaded, verifying opt-out cookie prevented A/B test assignment
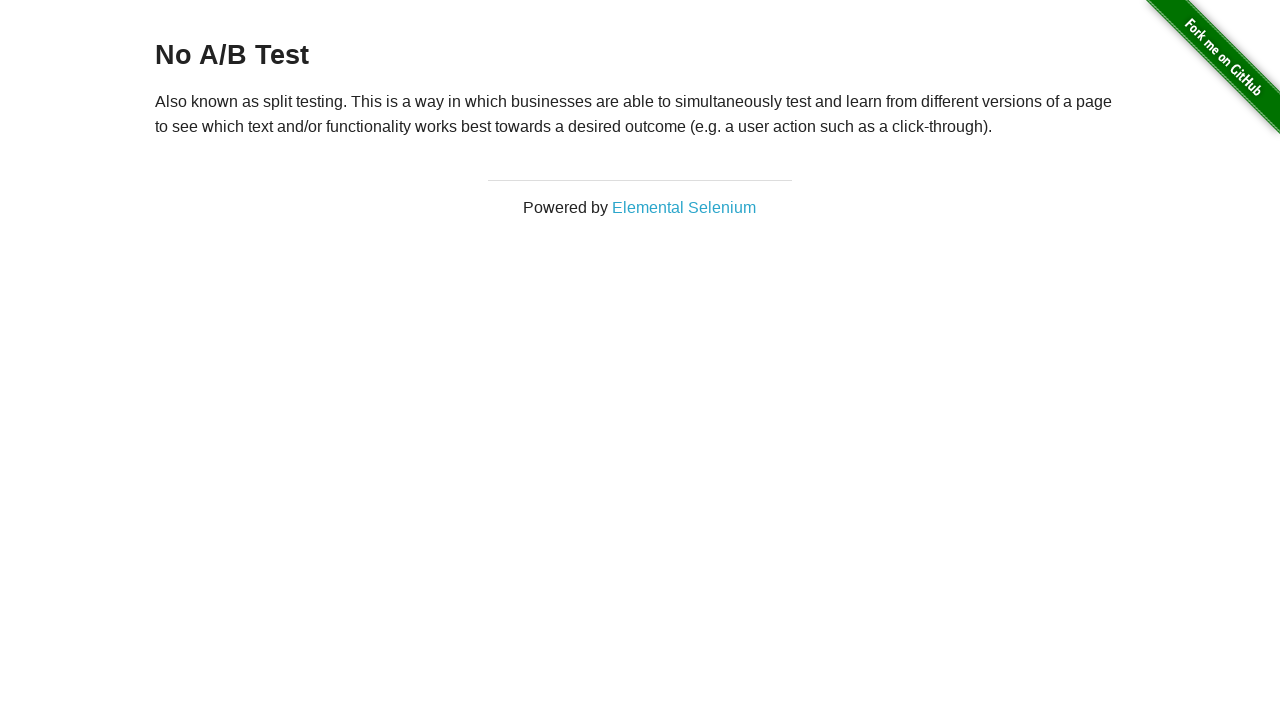

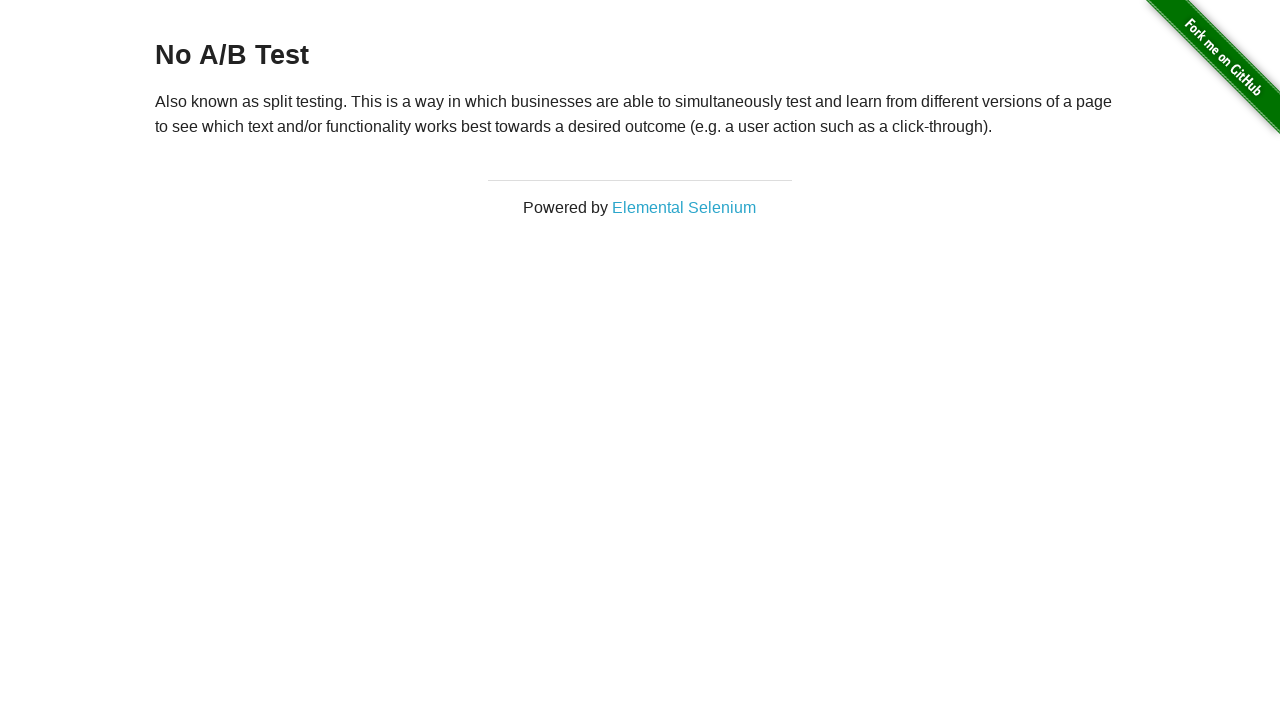